Tests multi-tab browser navigation by opening Selenium and Playwright websites in different tabs, switching between them, and clicking on navigation elements

Starting URL: https://www.selenium.dev/

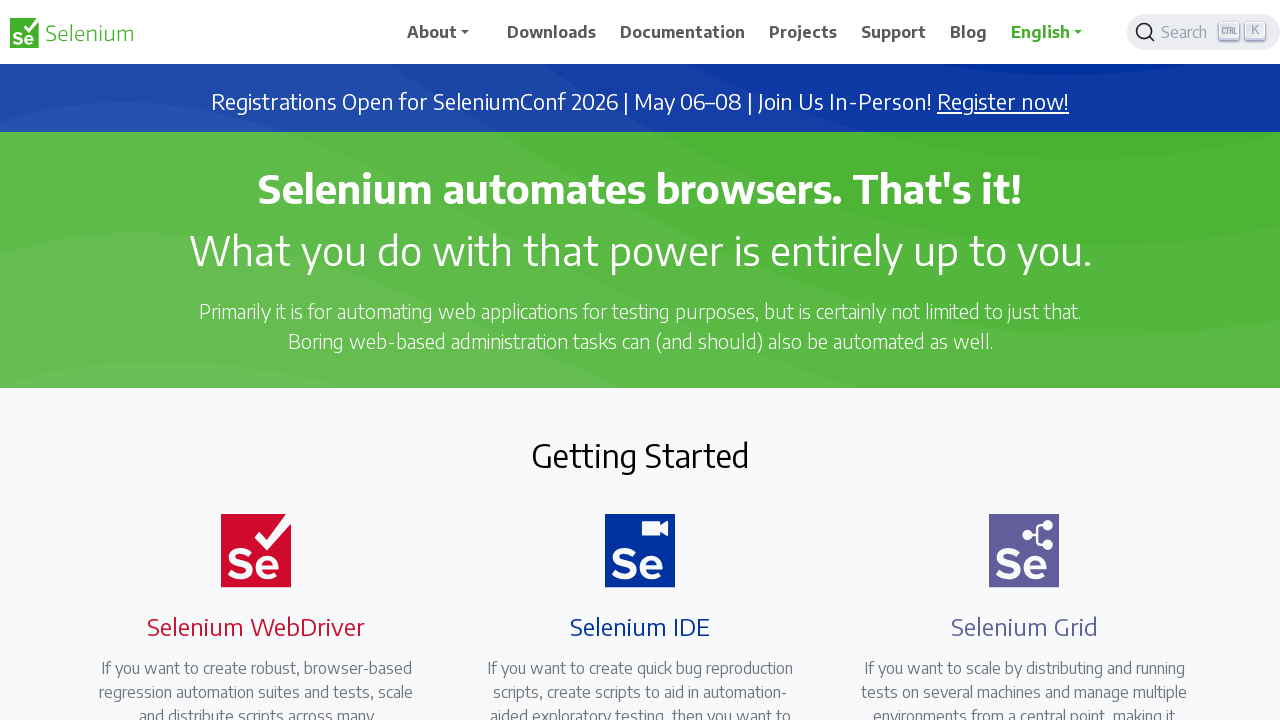

Opened new tab in browser context
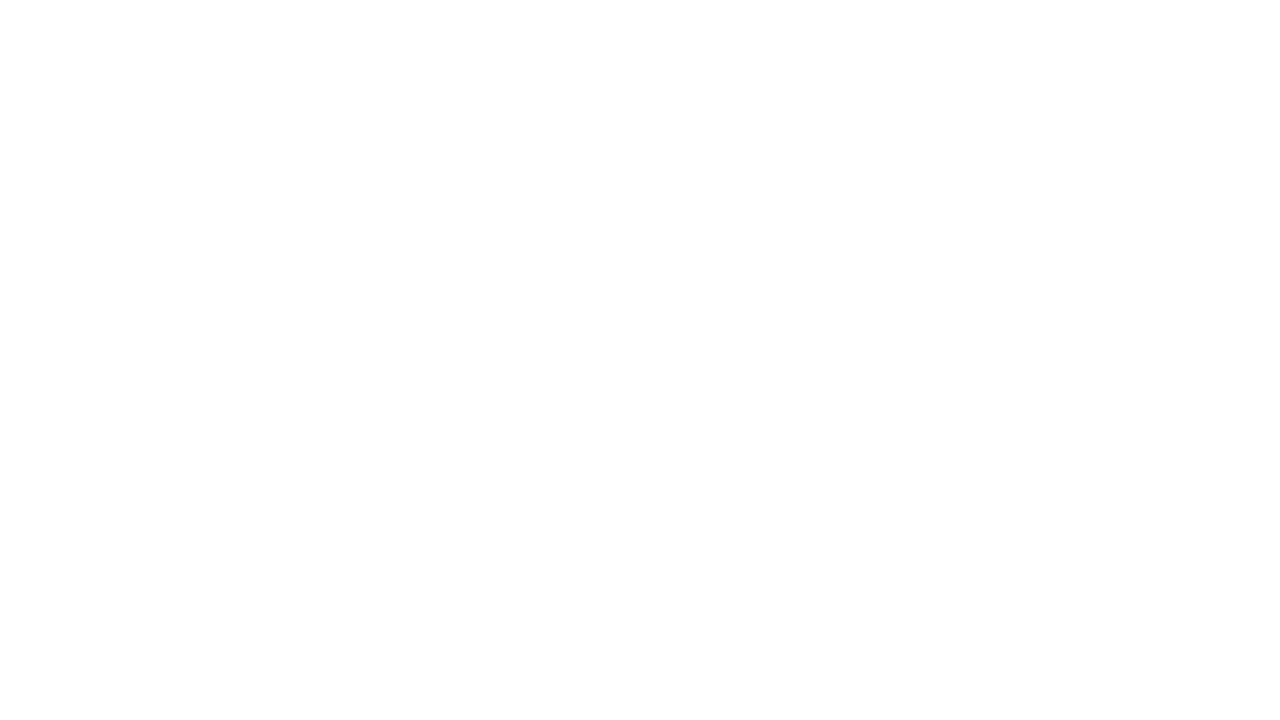

Navigated to Playwright website (https://playwright.dev/)
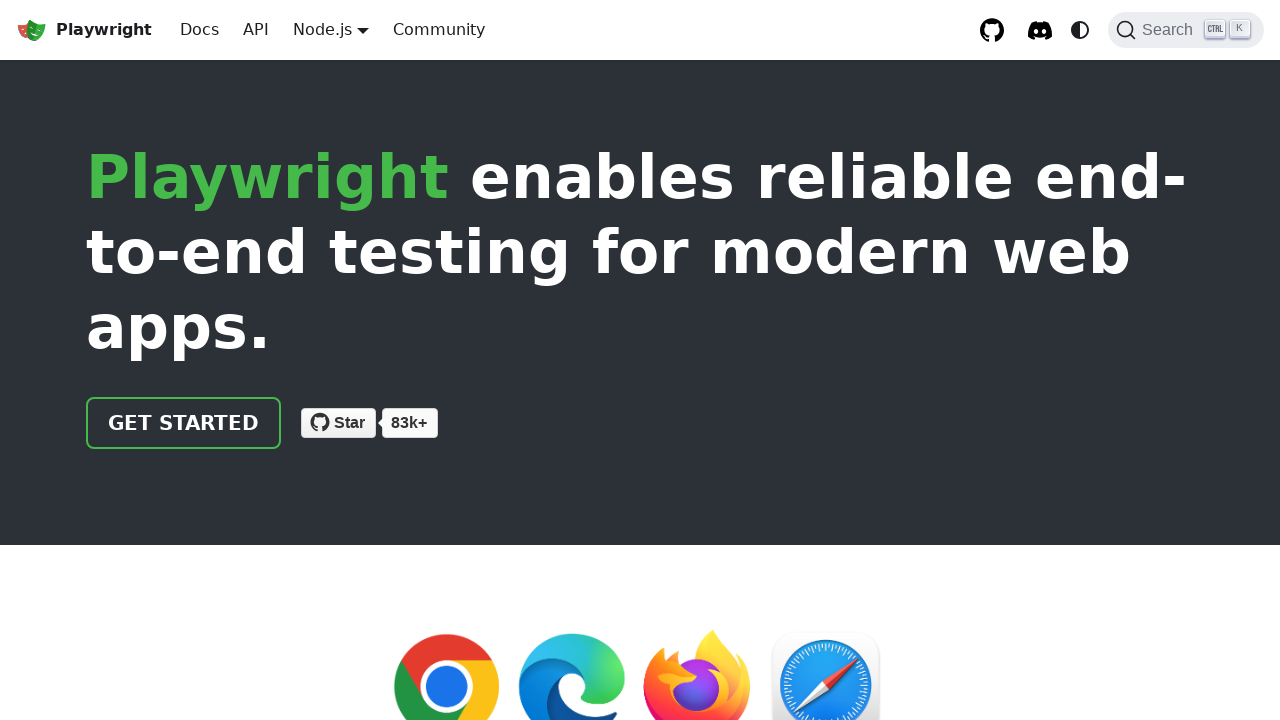

Clicked 'Get Started' button on Playwright website at (184, 423) on .getStarted_Sjon
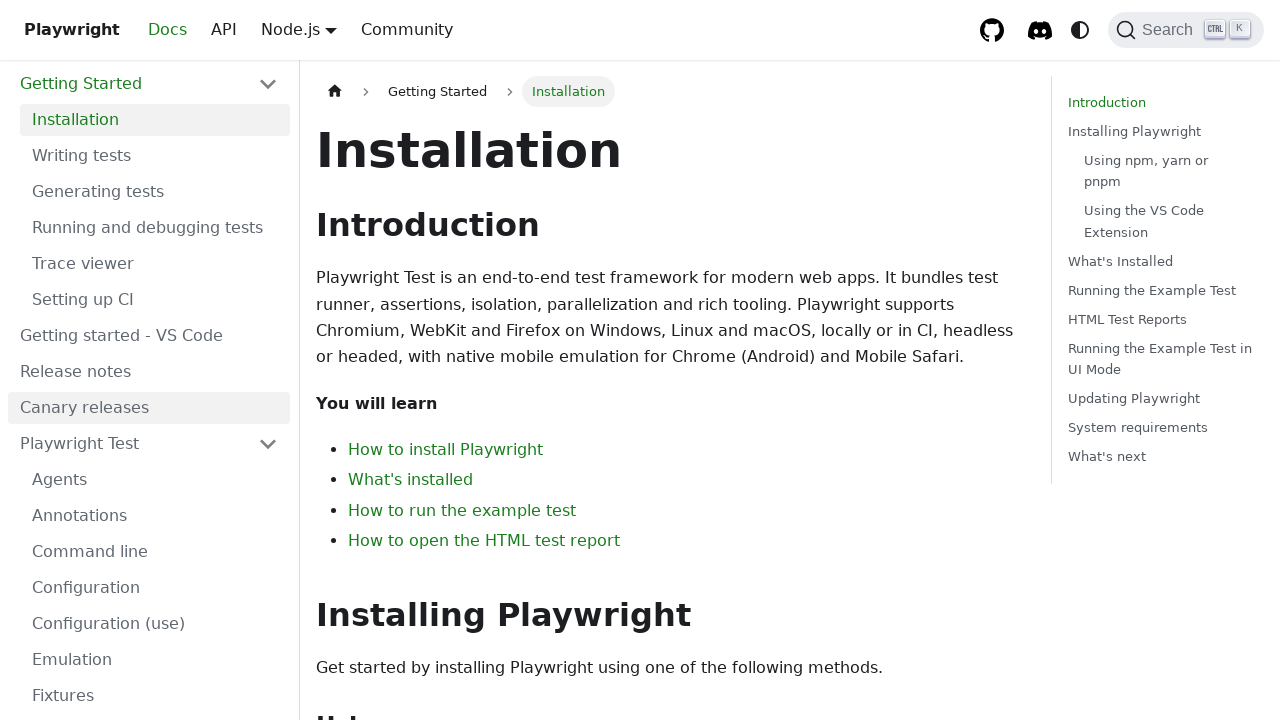

Switched back to Selenium tab
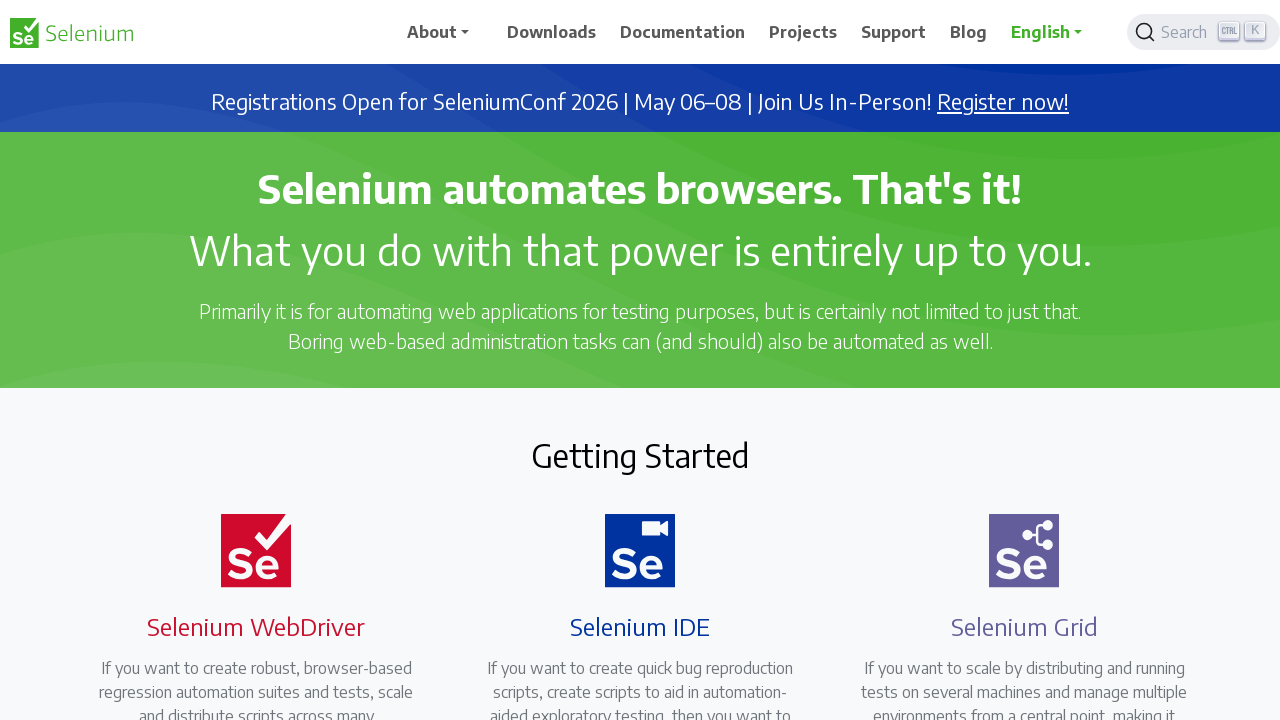

Clicked Downloads link on Selenium website at (552, 32) on xpath=//span[normalize-space()='Downloads']
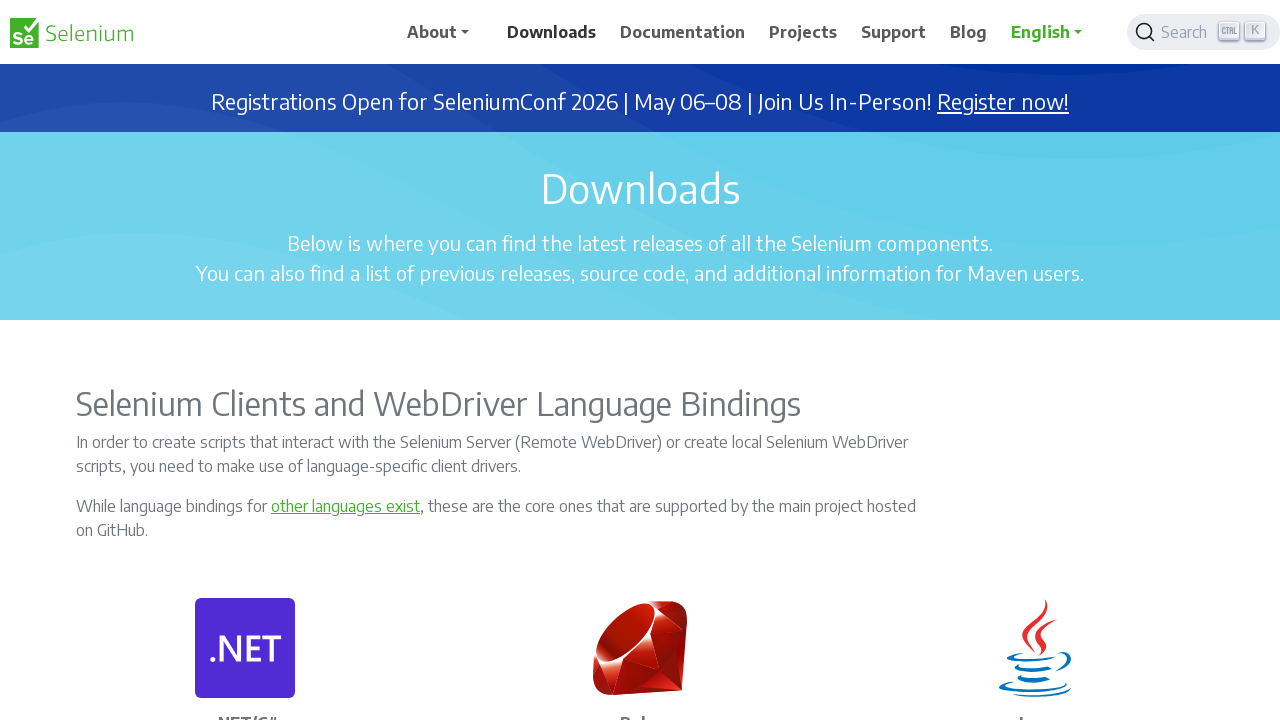

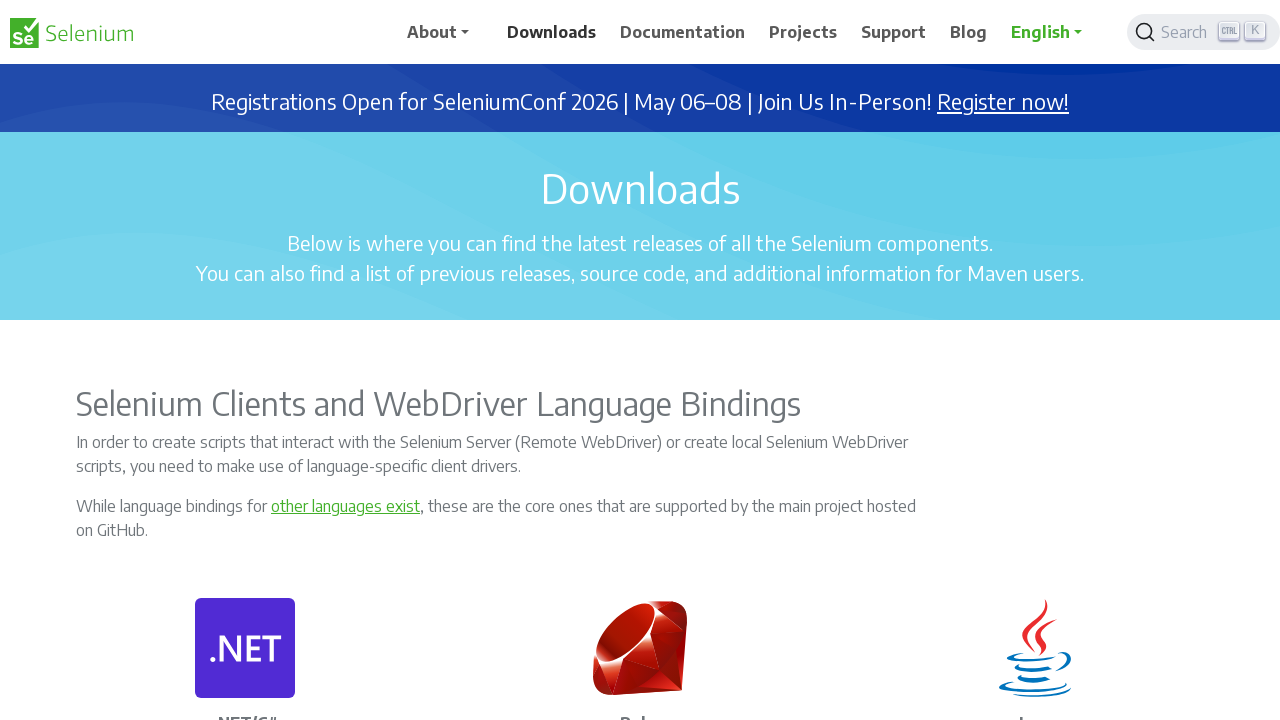